Navigates to Rahul Shetty Academy practice project page and verifies the page loads by getting the title

Starting URL: https://rahulshettyacademy.com/#/practice-project

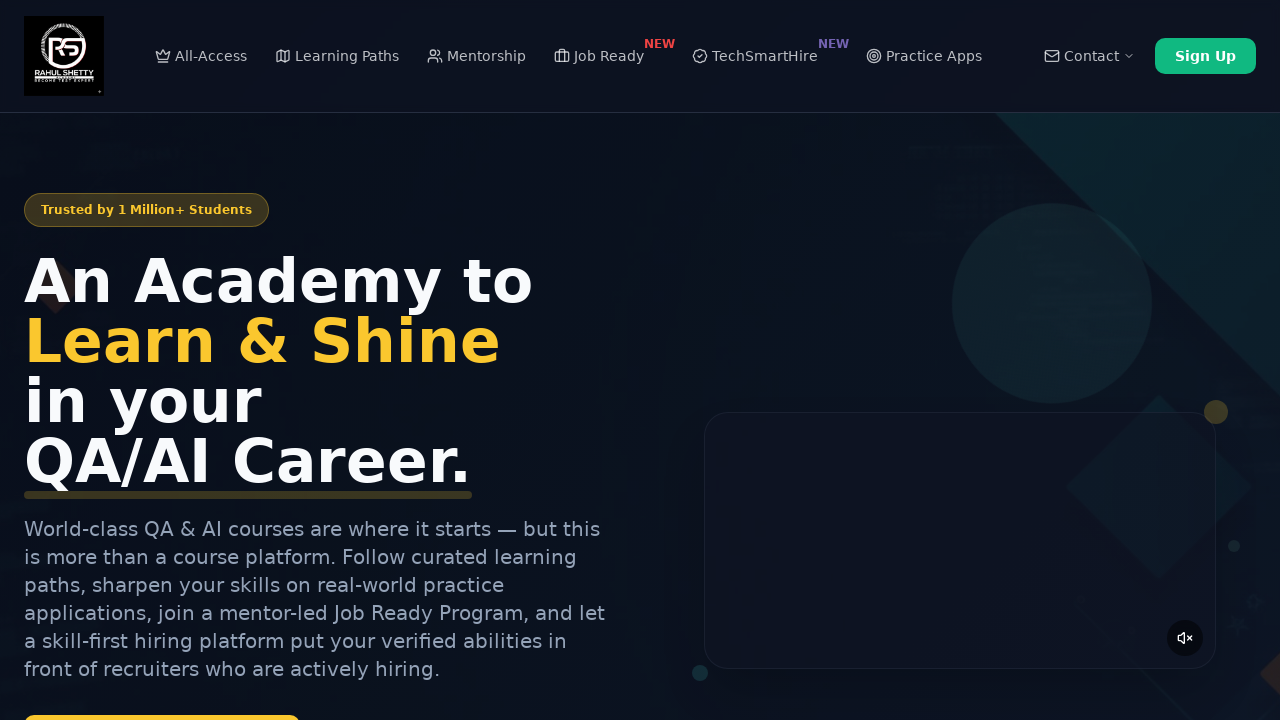

Navigated to Rahul Shetty Academy practice project page
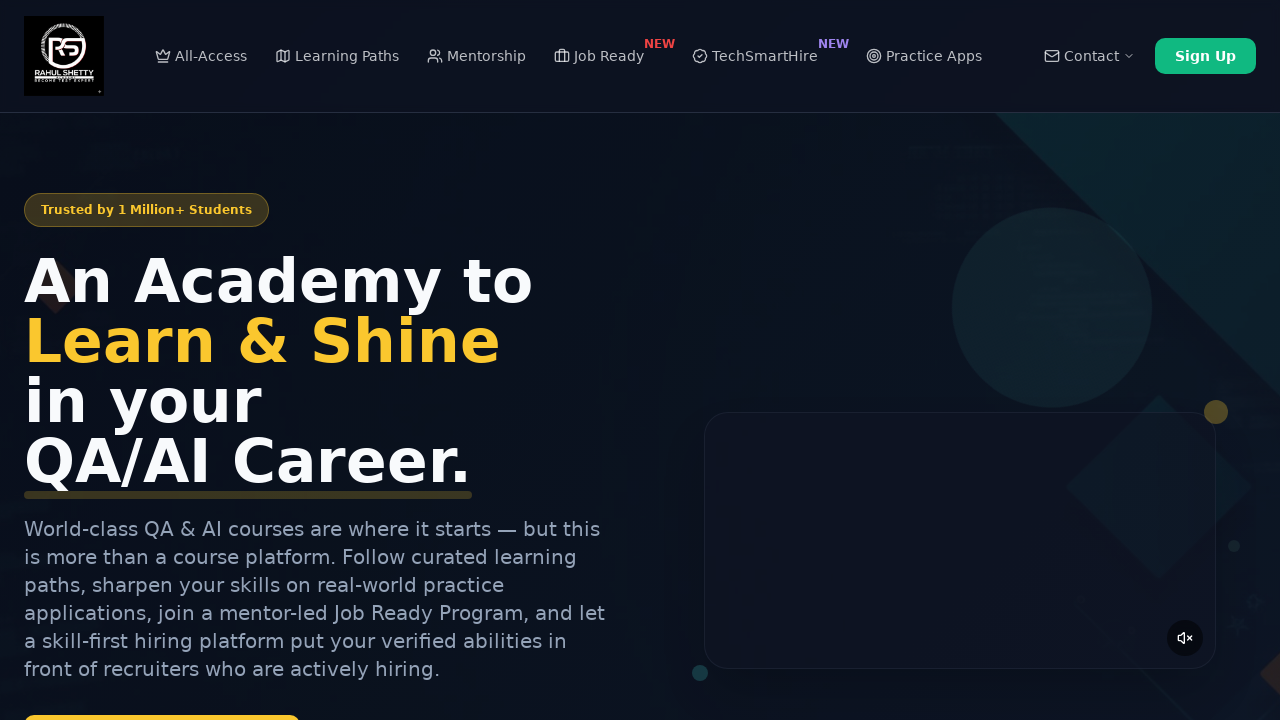

Retrieved page title: 'Rahul Shetty Academy | QA Automation, Playwright, AI Testing & Online Training'
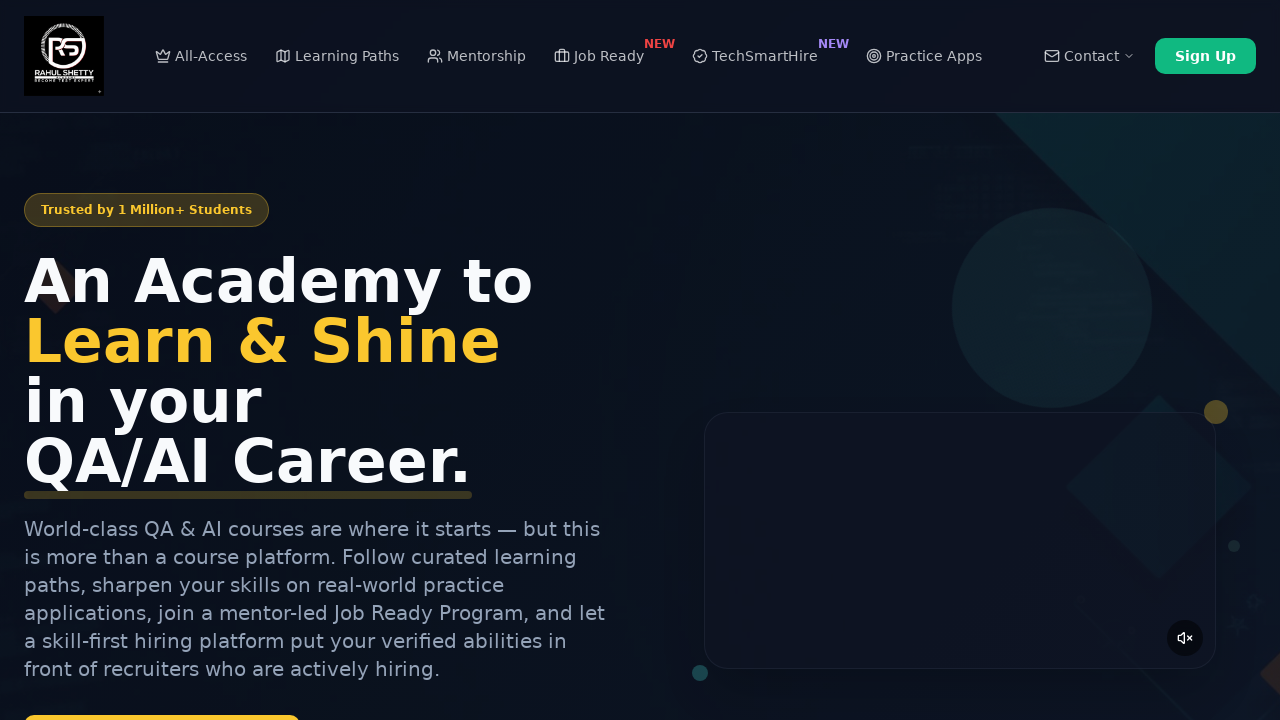

Printed page title to console
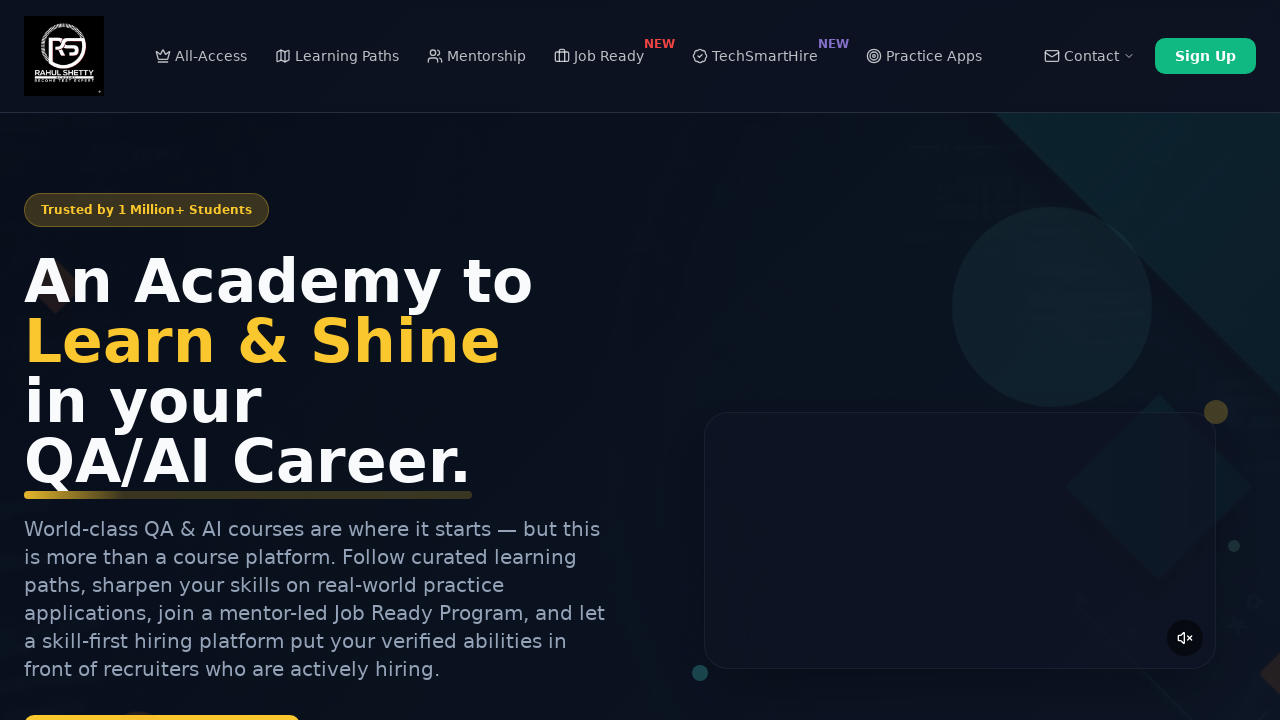

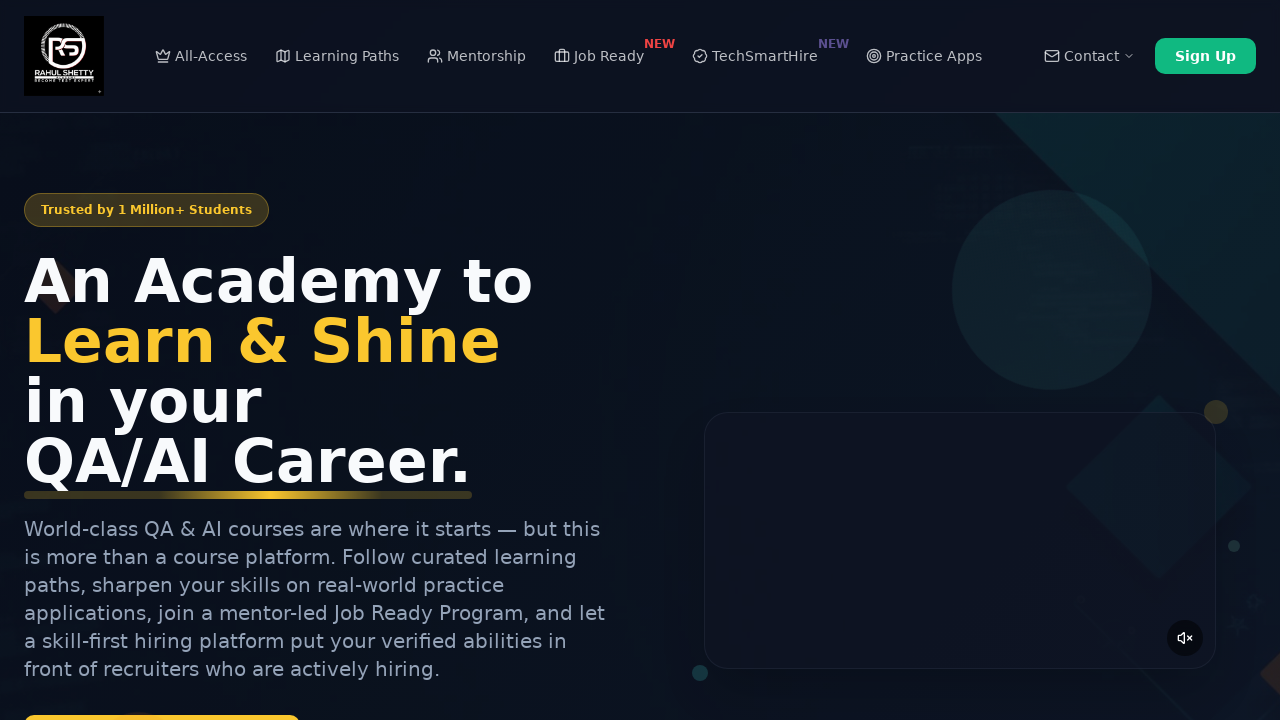